Tests navigation to create new customer page by clicking the link for creating new user data from the home page

Starting URL: https://robot-stage-1.firebaseapp.com/#/home

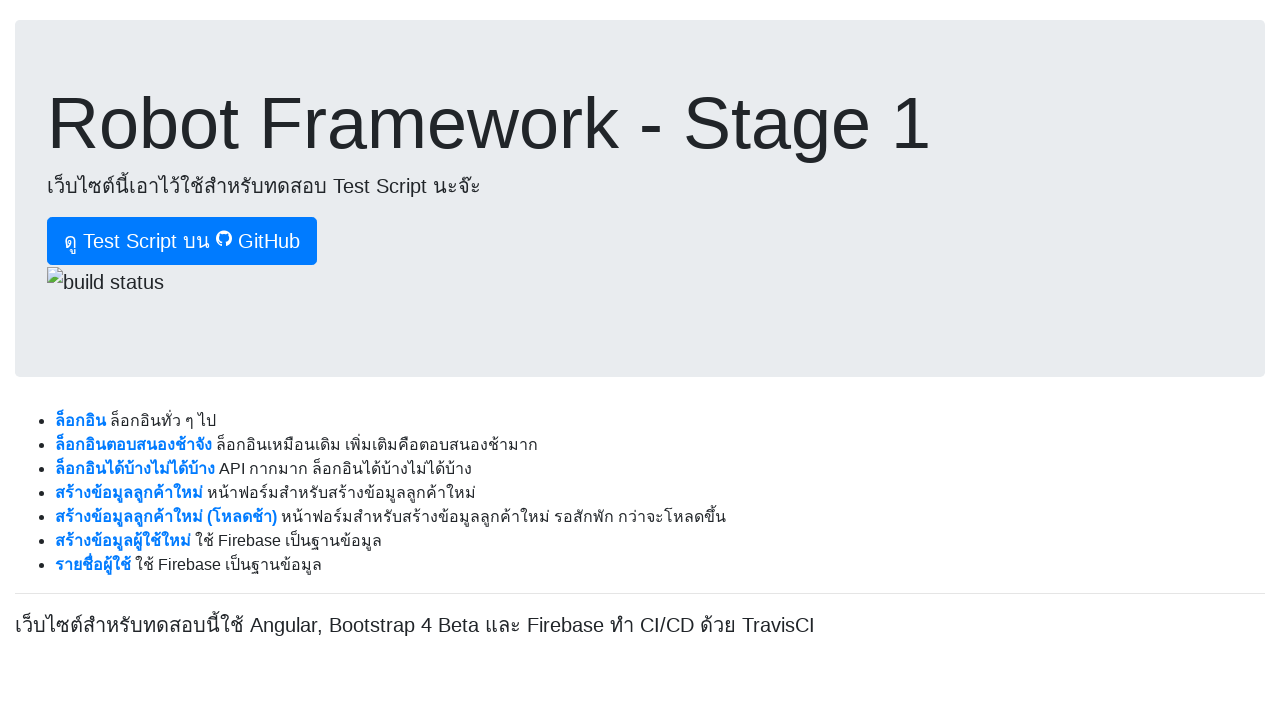

Clicked on 'Create new user data' link to navigate to create new customer page at (123, 540) on internal:role=link[name="สร้างข้อมูลผู้ใช้ใหม่"i]
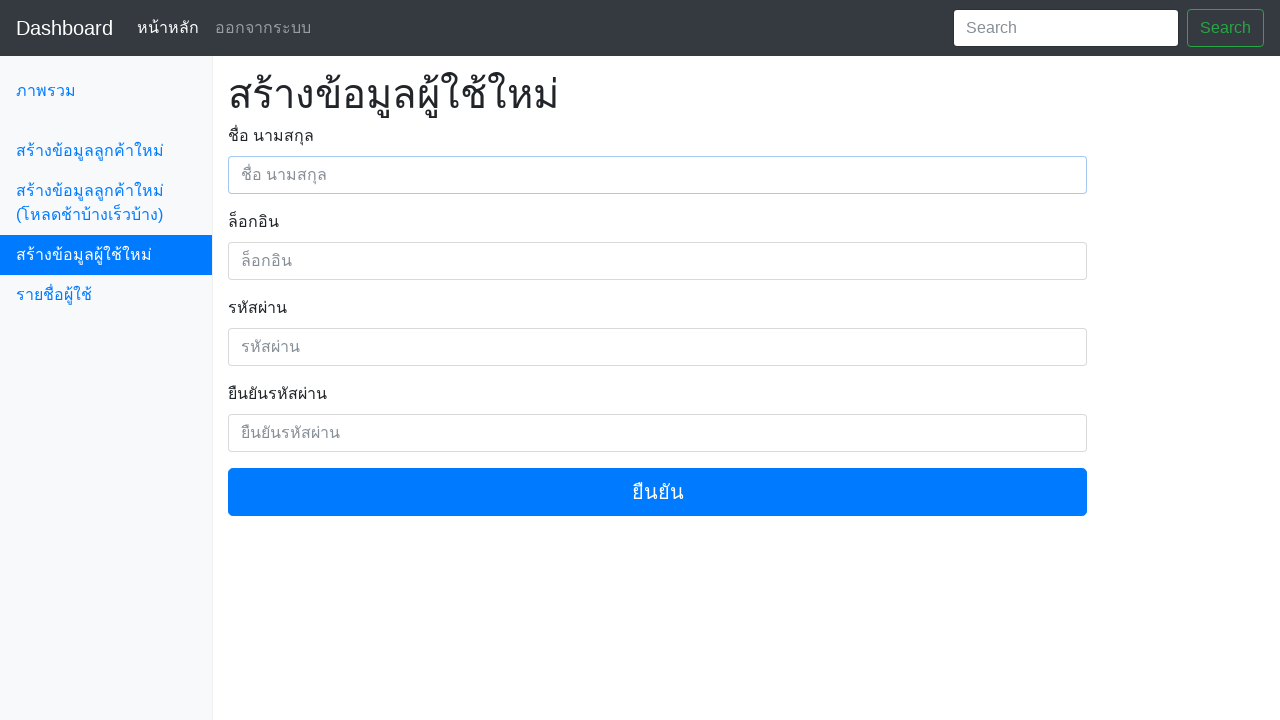

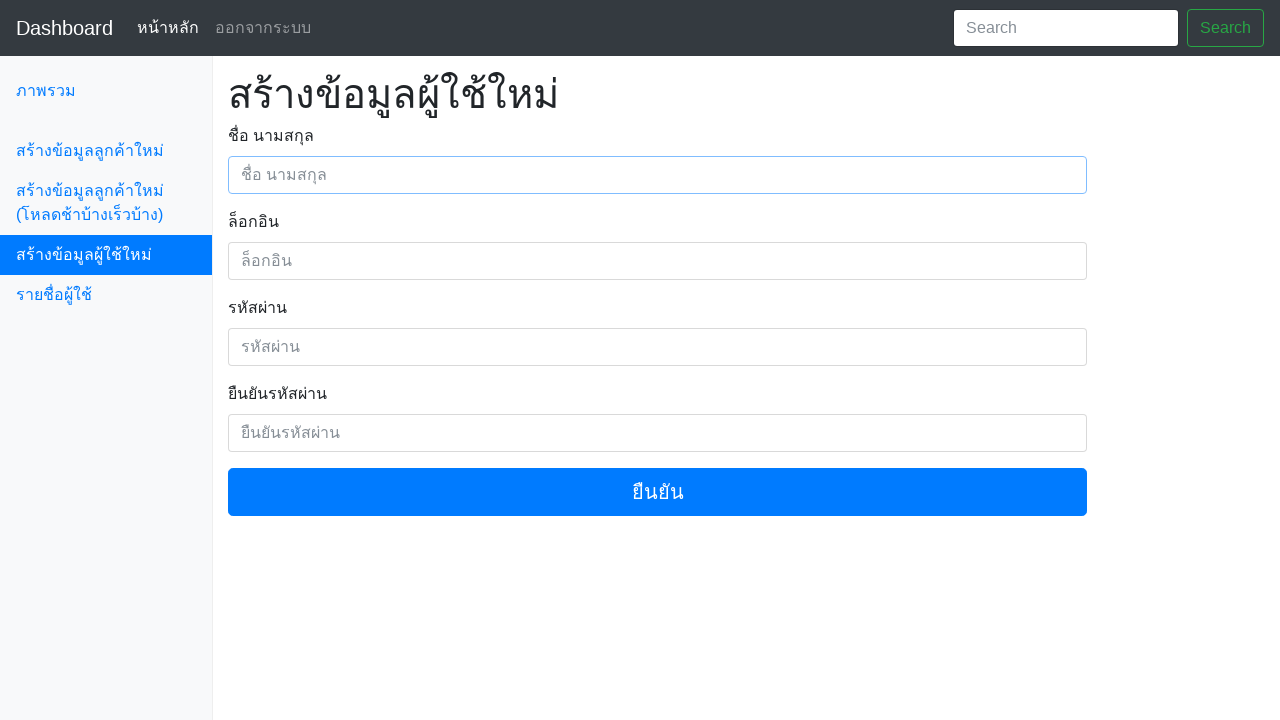